Tests prompt dialog by entering text and accepting it, then verifying the entered text appears in the result

Starting URL: https://demoqa.com/alerts

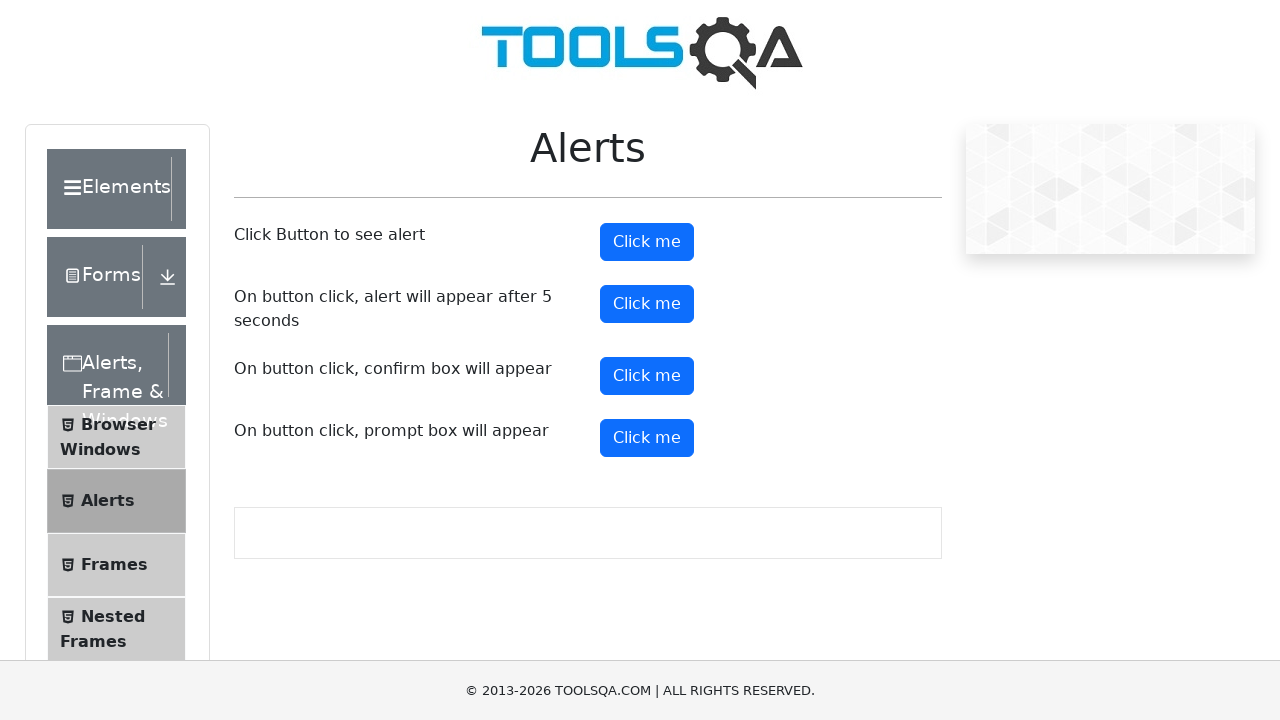

Set up dialog handler to accept prompt with text 'Irina'
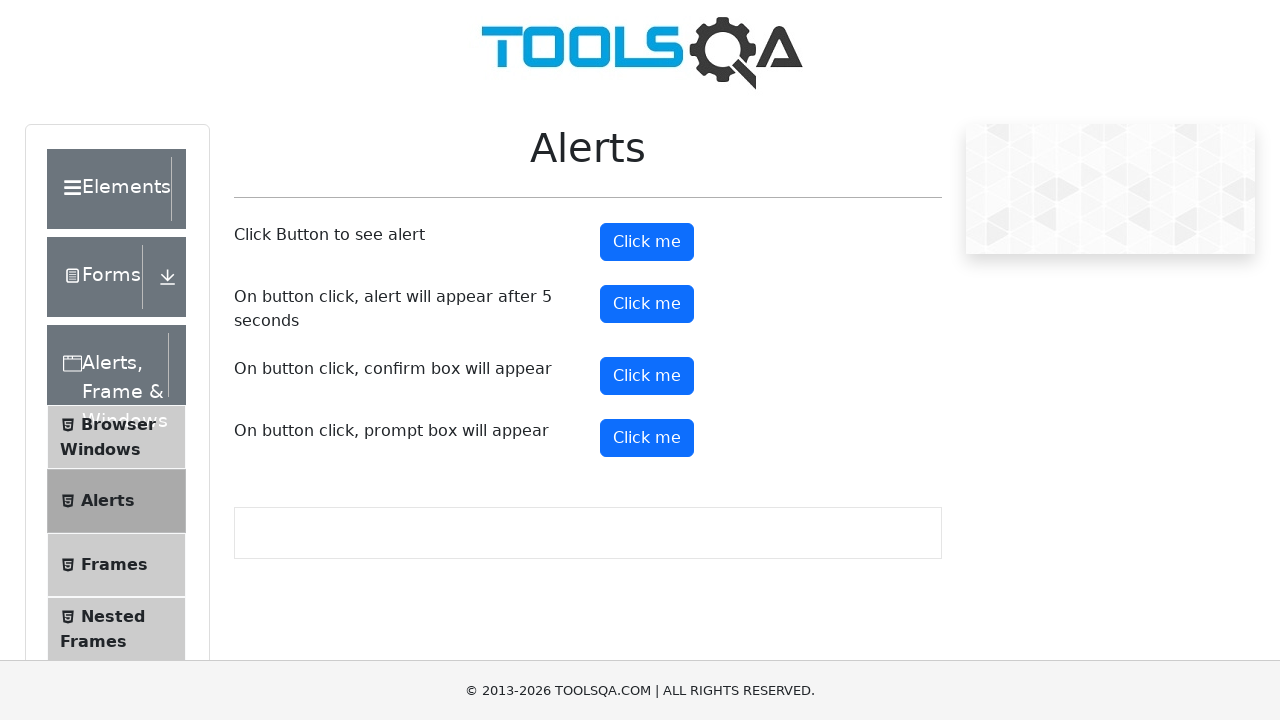

Scrolled to prompt button into view
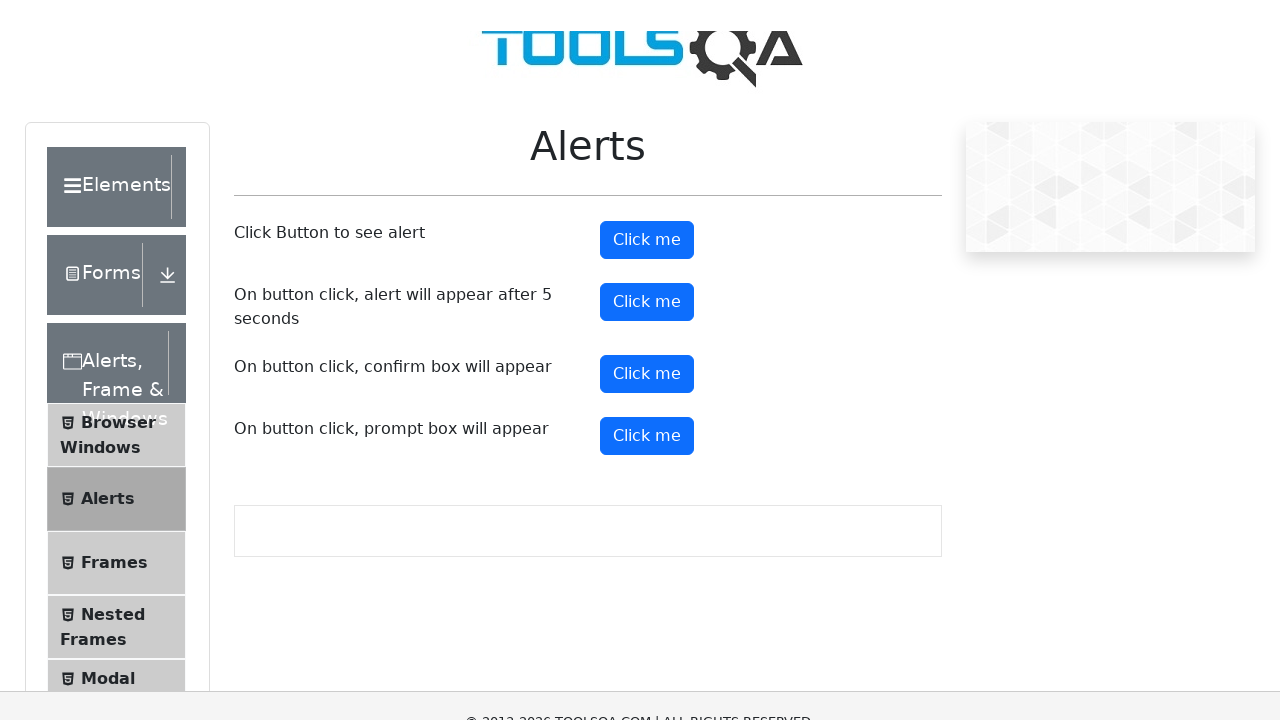

Clicked prompt button to trigger dialog at (647, 44) on #promtButton
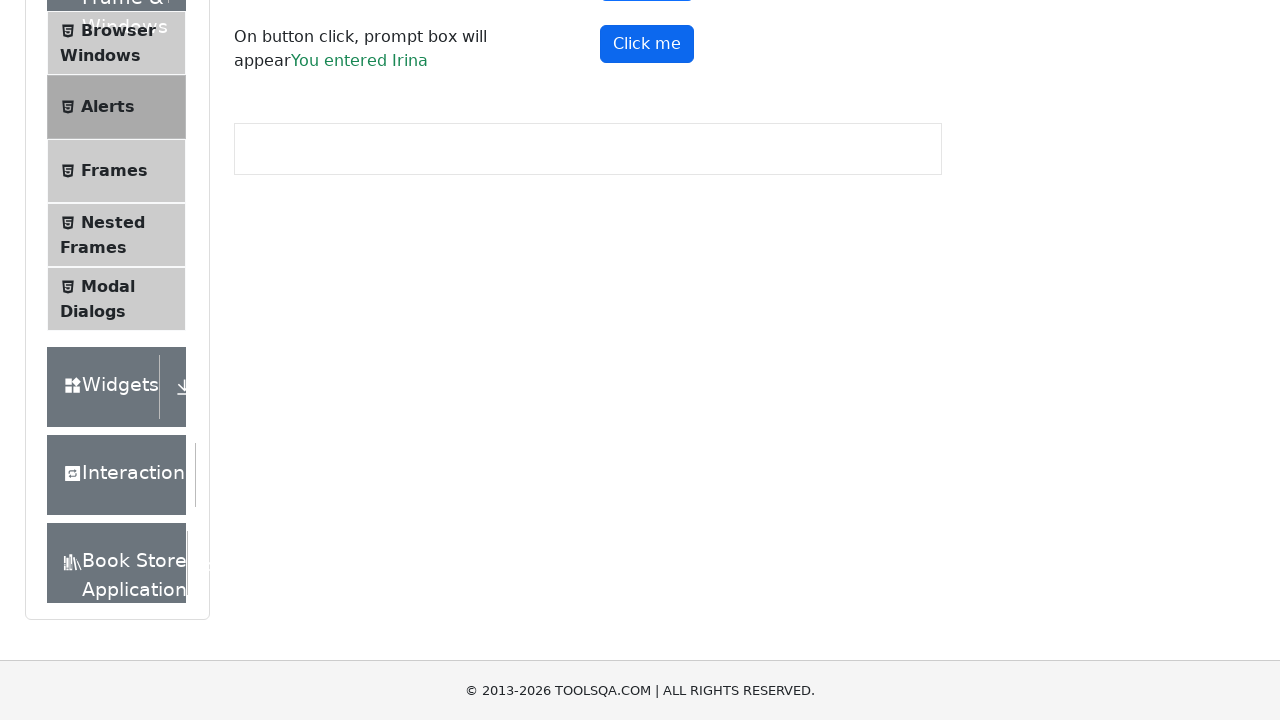

Waited for prompt result element to appear
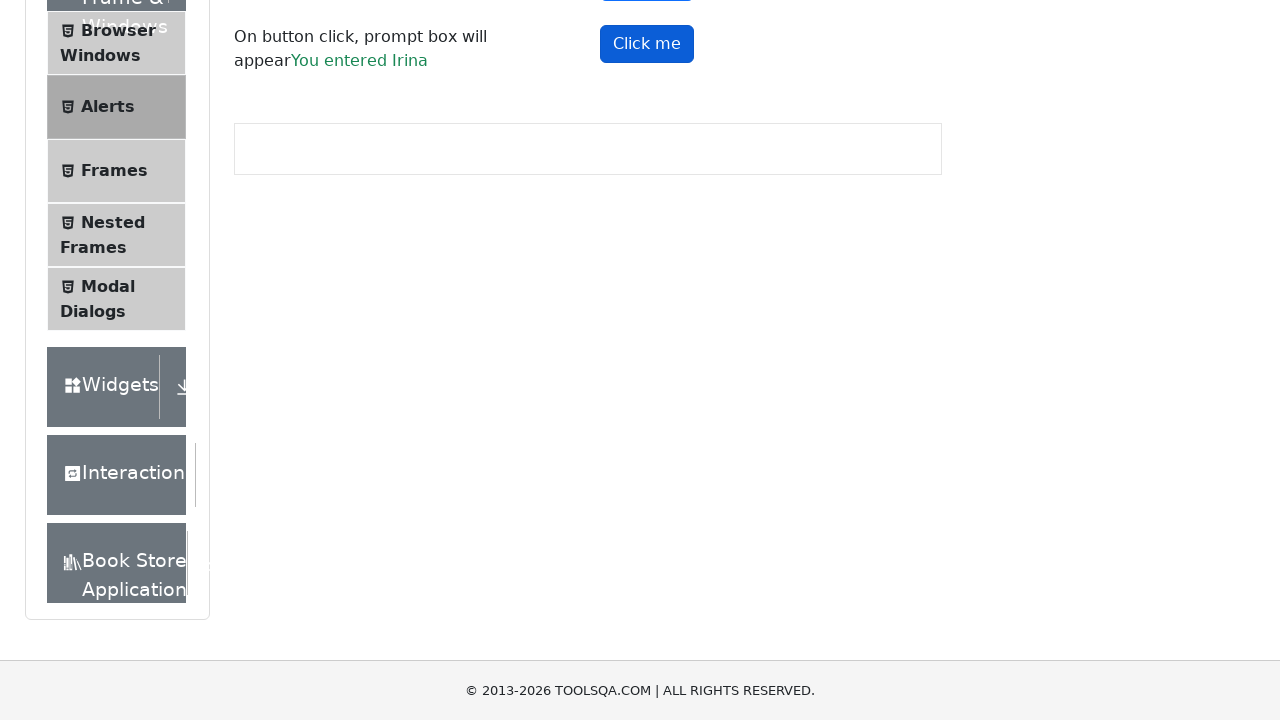

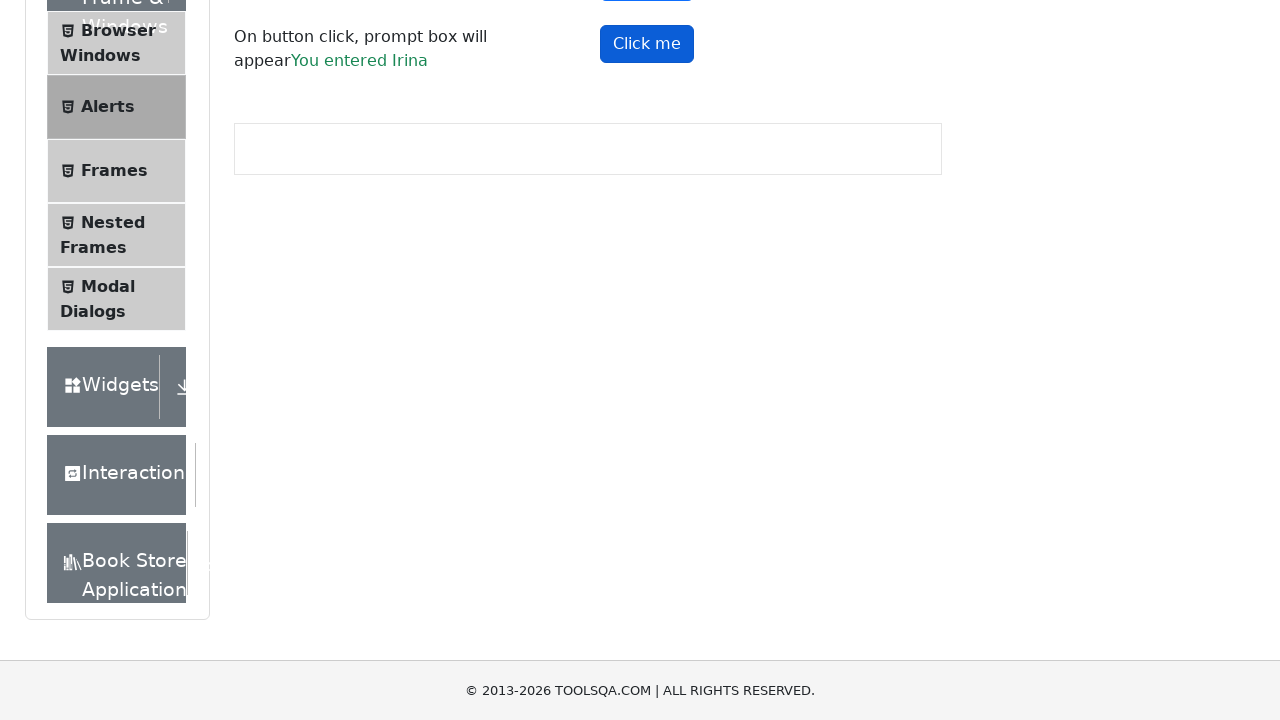